Tests accepting a JavaScript alert by clicking a button that triggers an alert and accepting it

Starting URL: https://automationfc.github.io/basic-form/index.html

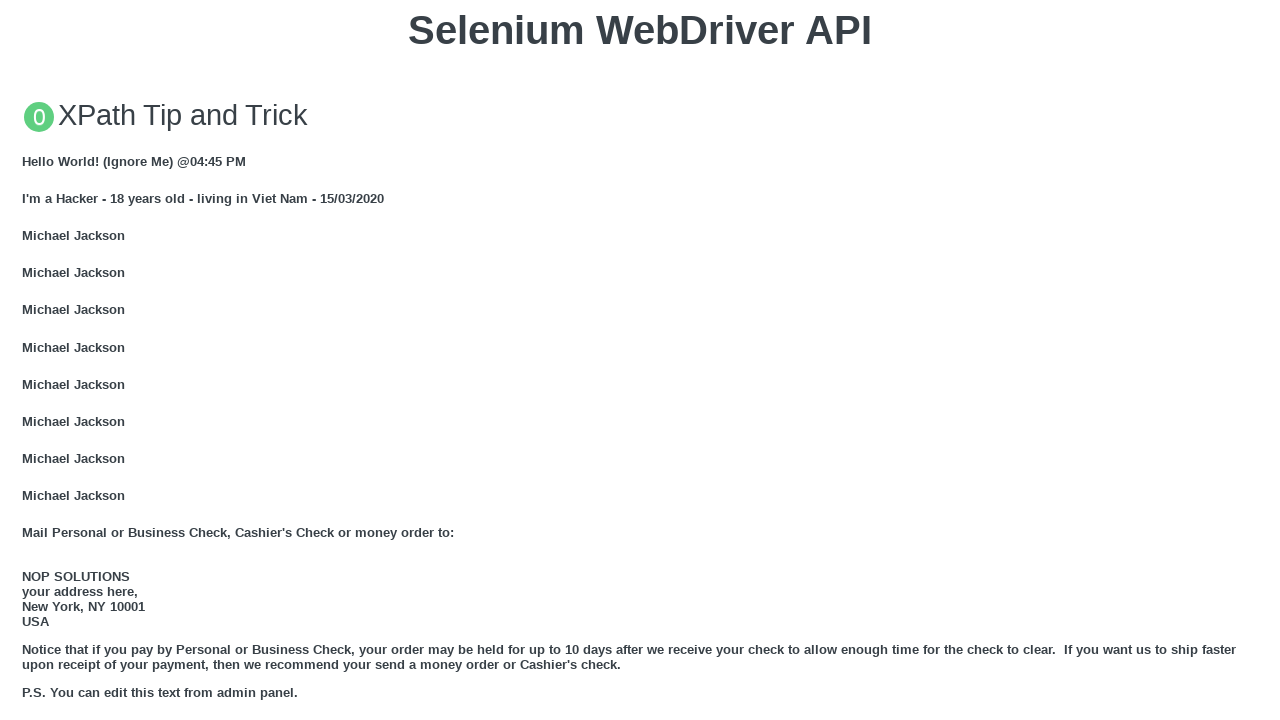

Clicked button to trigger JavaScript alert at (640, 360) on xpath=//button[text()='Click for JS Alert']
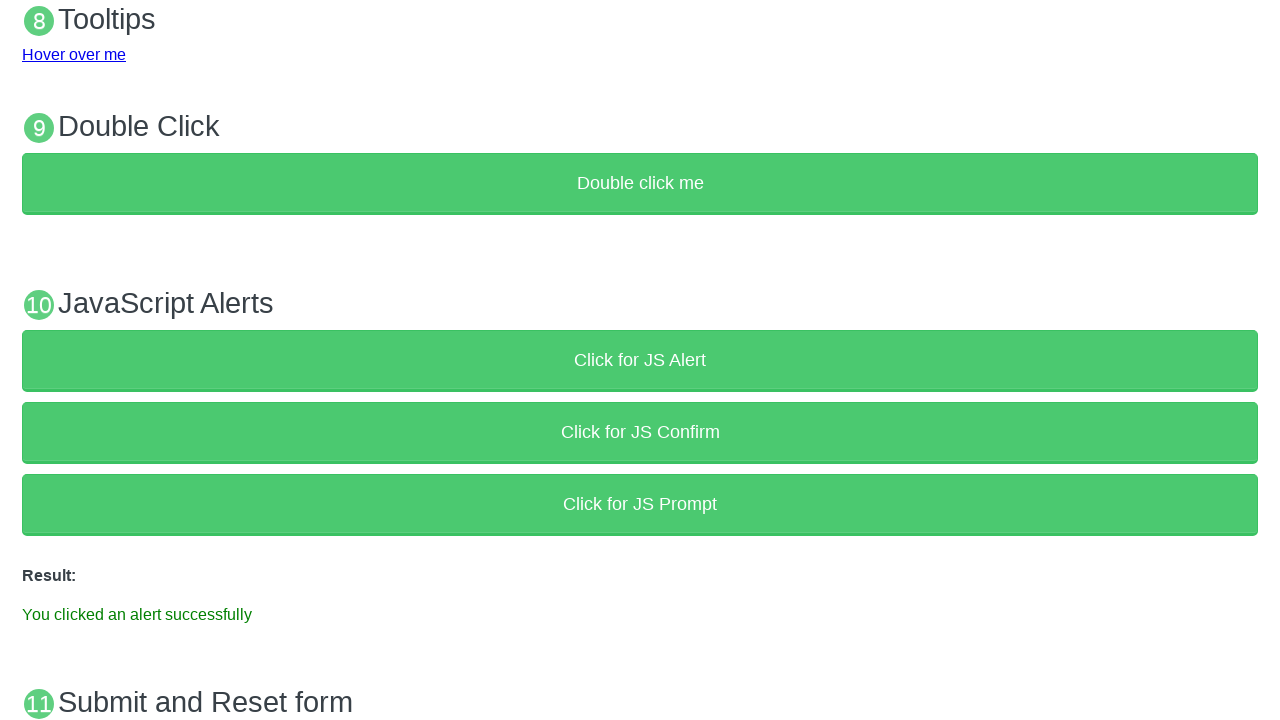

Set up dialog handler to accept alerts
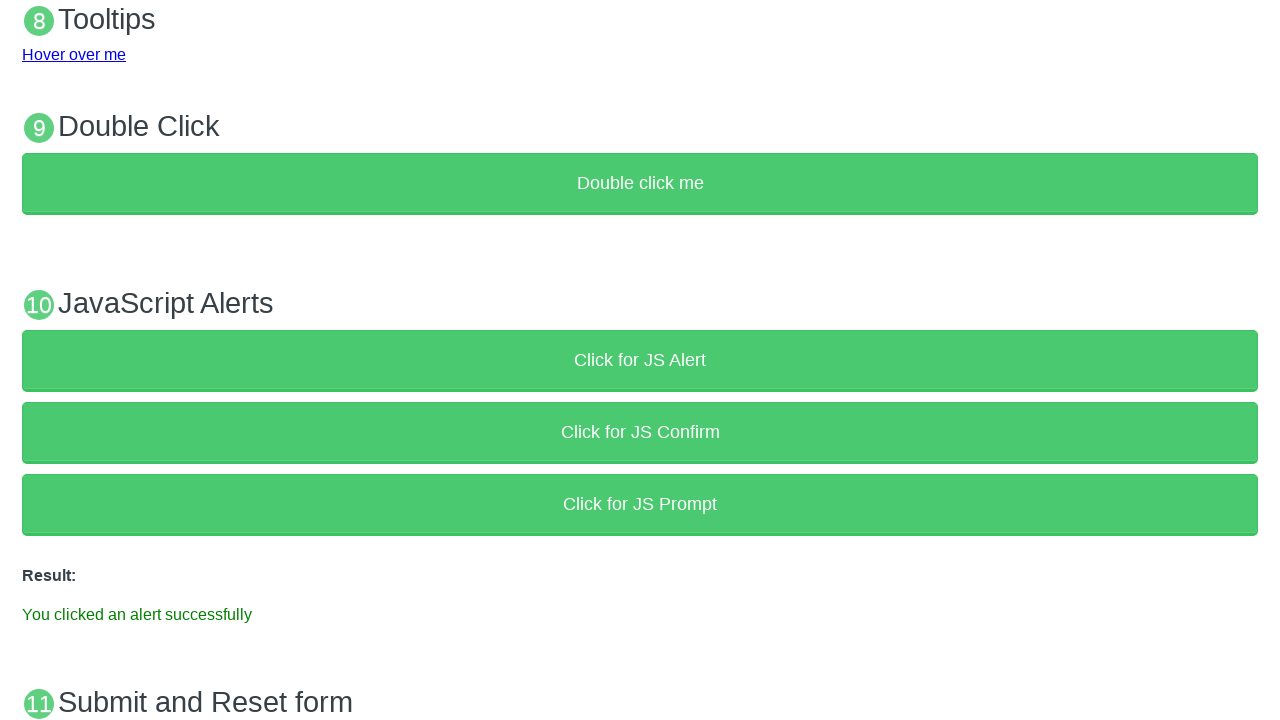

Alert was accepted successfully and confirmation message displayed
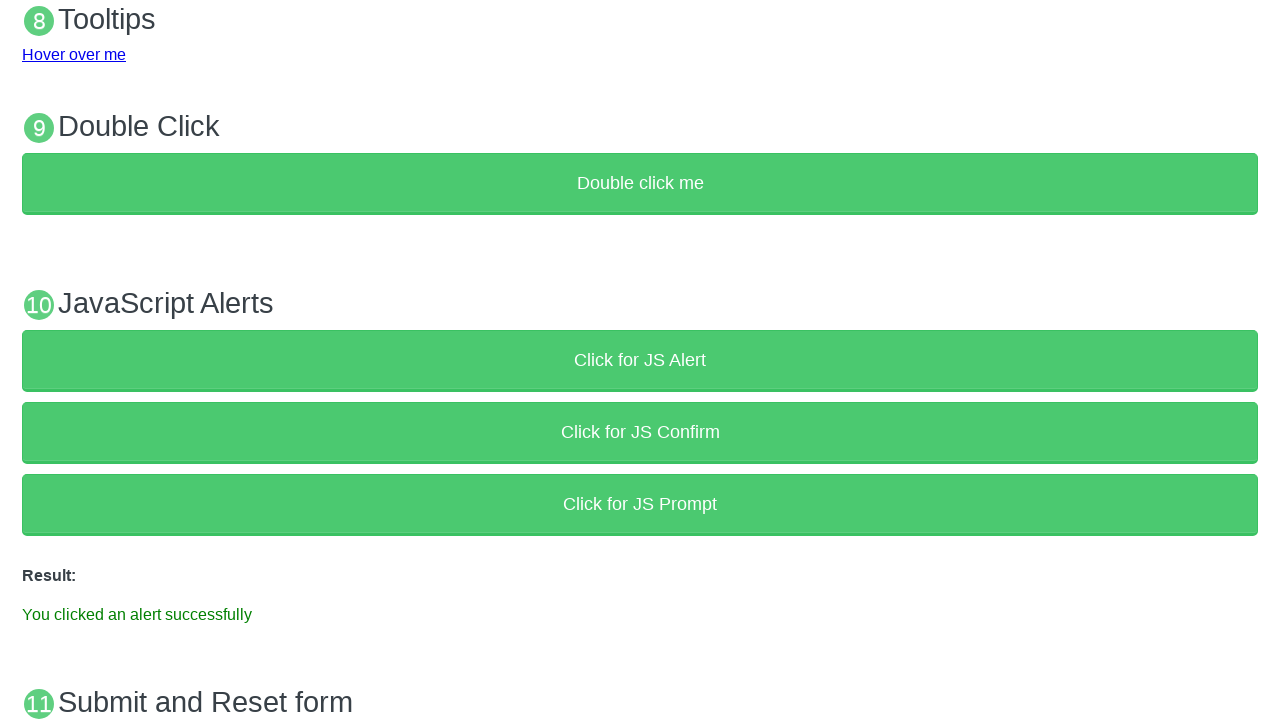

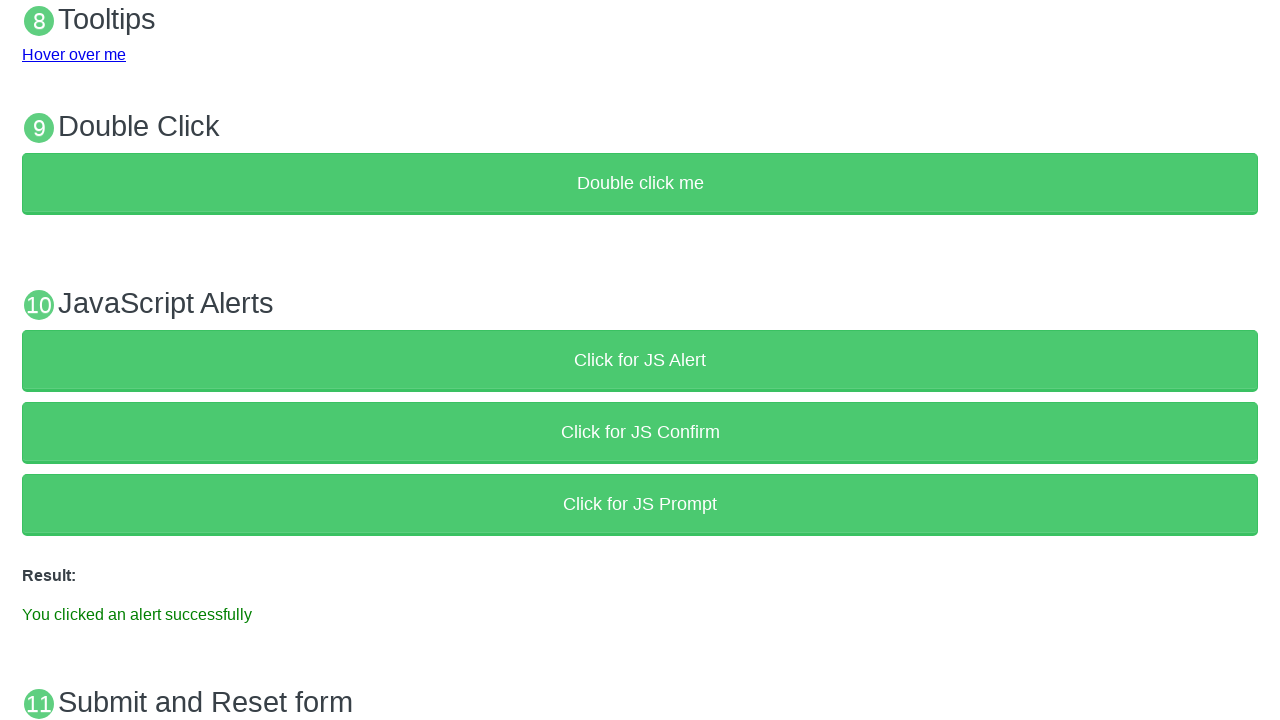